Tests mouse hover functionality by hovering over an image element to reveal hidden content, then clicking on the revealed link

Starting URL: https://the-internet.herokuapp.com/hovers

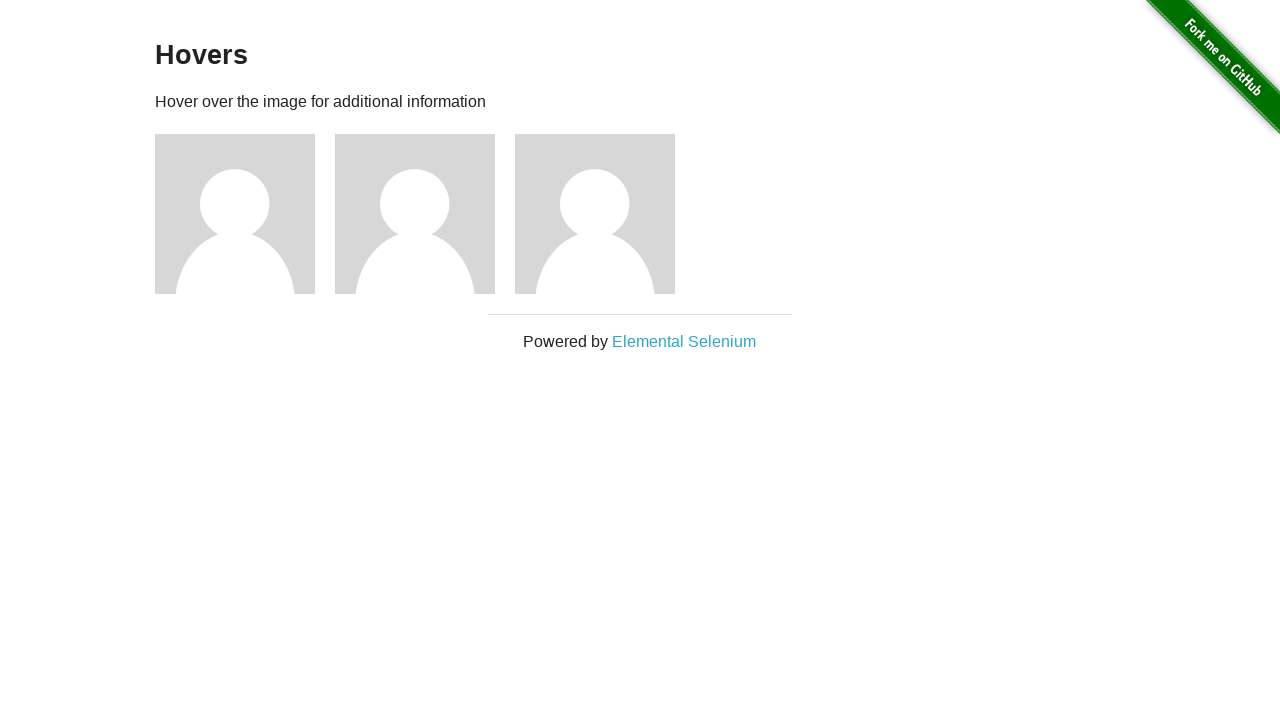

Located first user image element
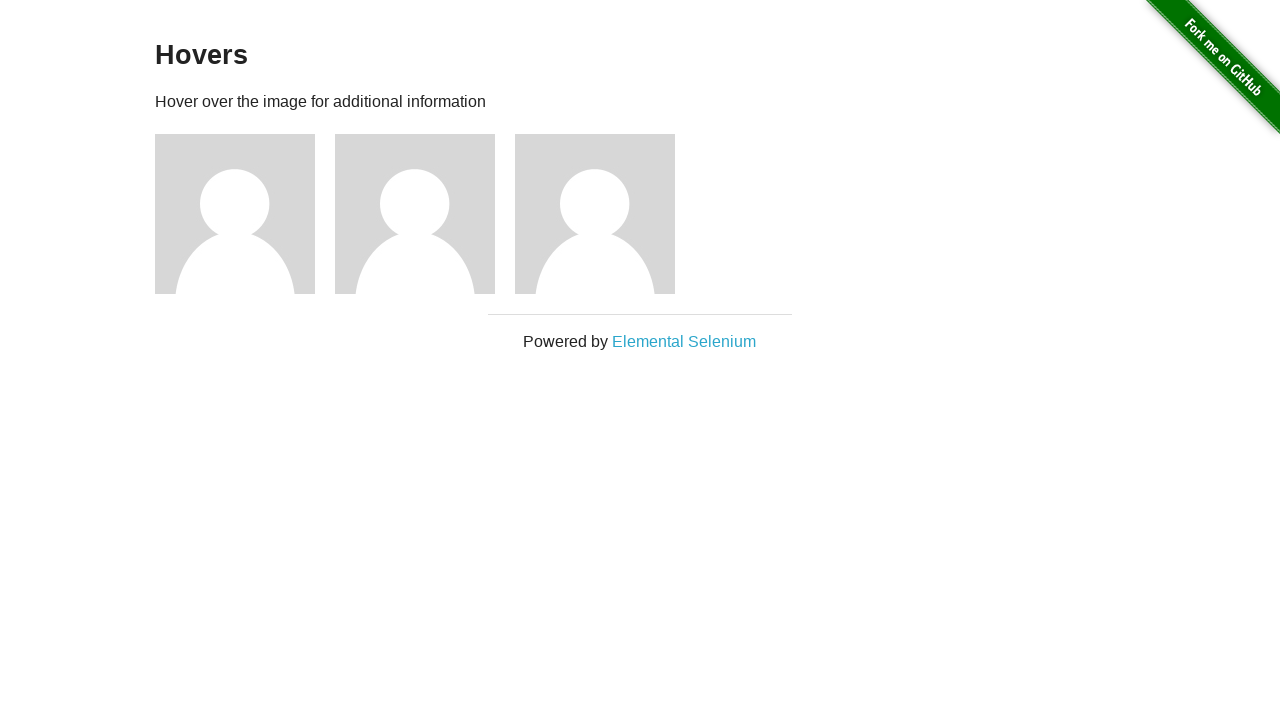

Hovered over user image to reveal hidden profile link at (235, 214) on xpath=//*[@id="content"]/div/div[1]/img
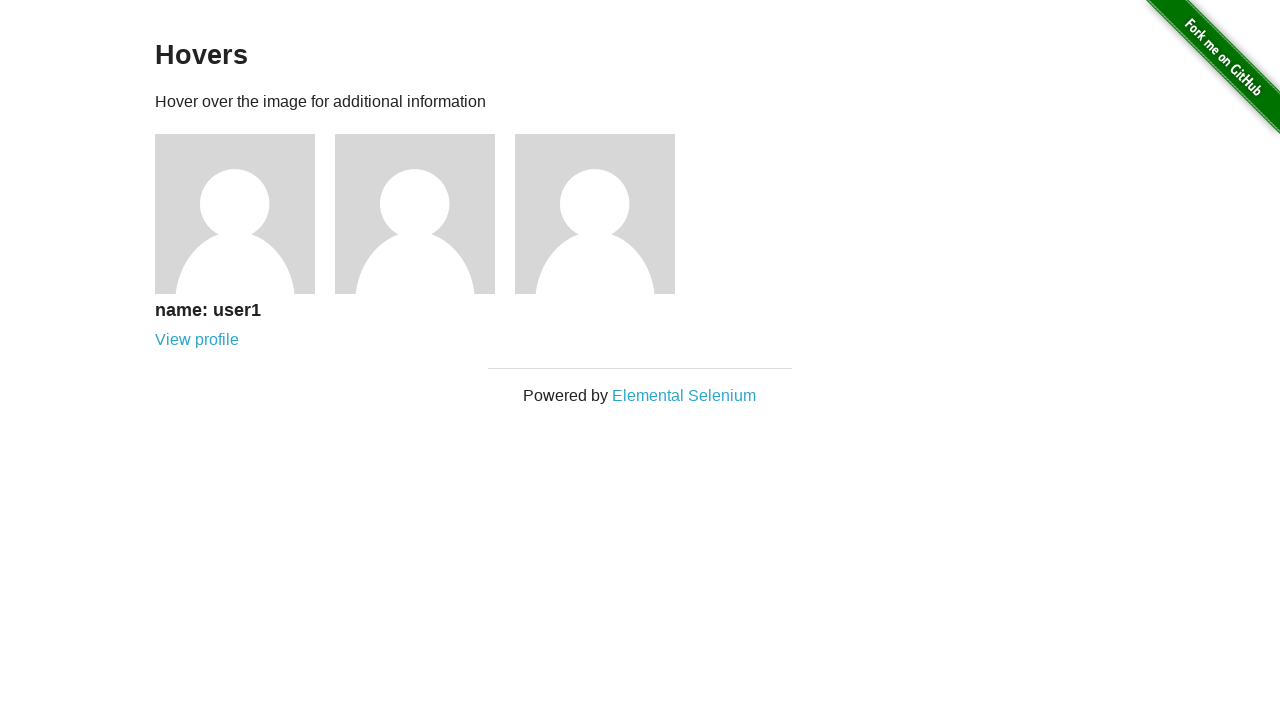

Clicked revealed 'View profile' link at (197, 340) on xpath=//*[@id="content"]/div/div[1]/div/a
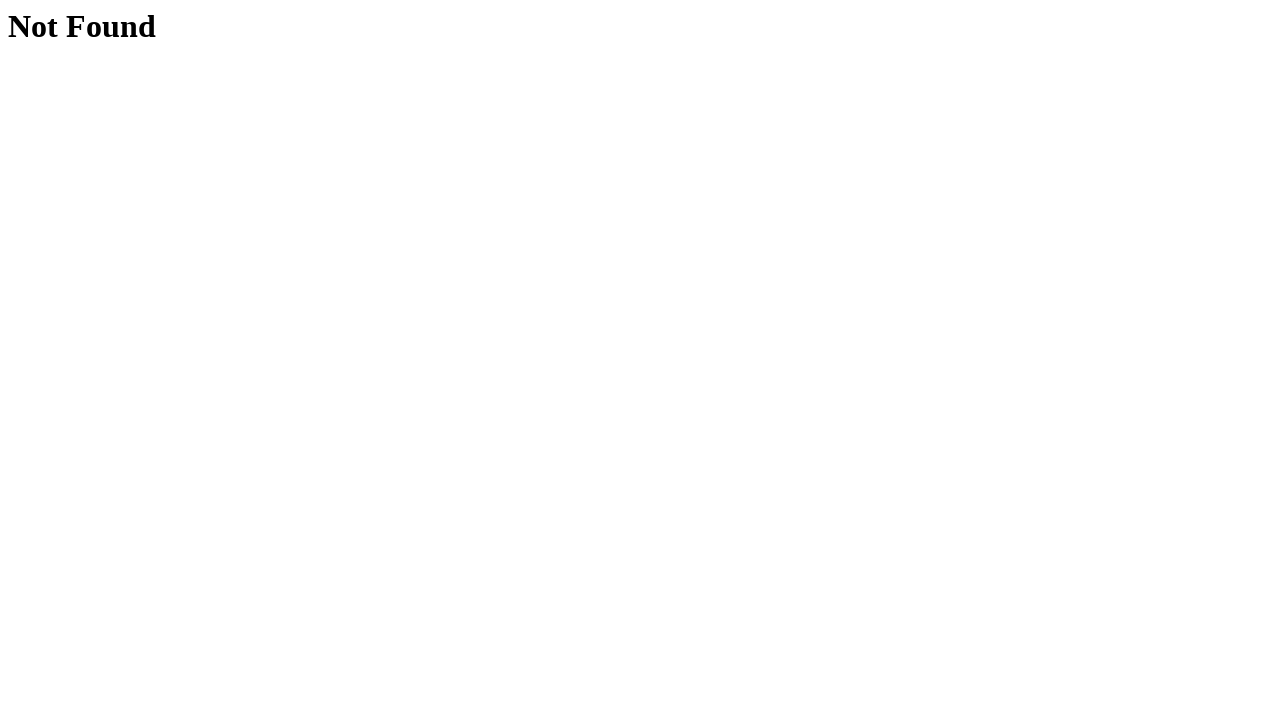

Waited for page navigation to complete
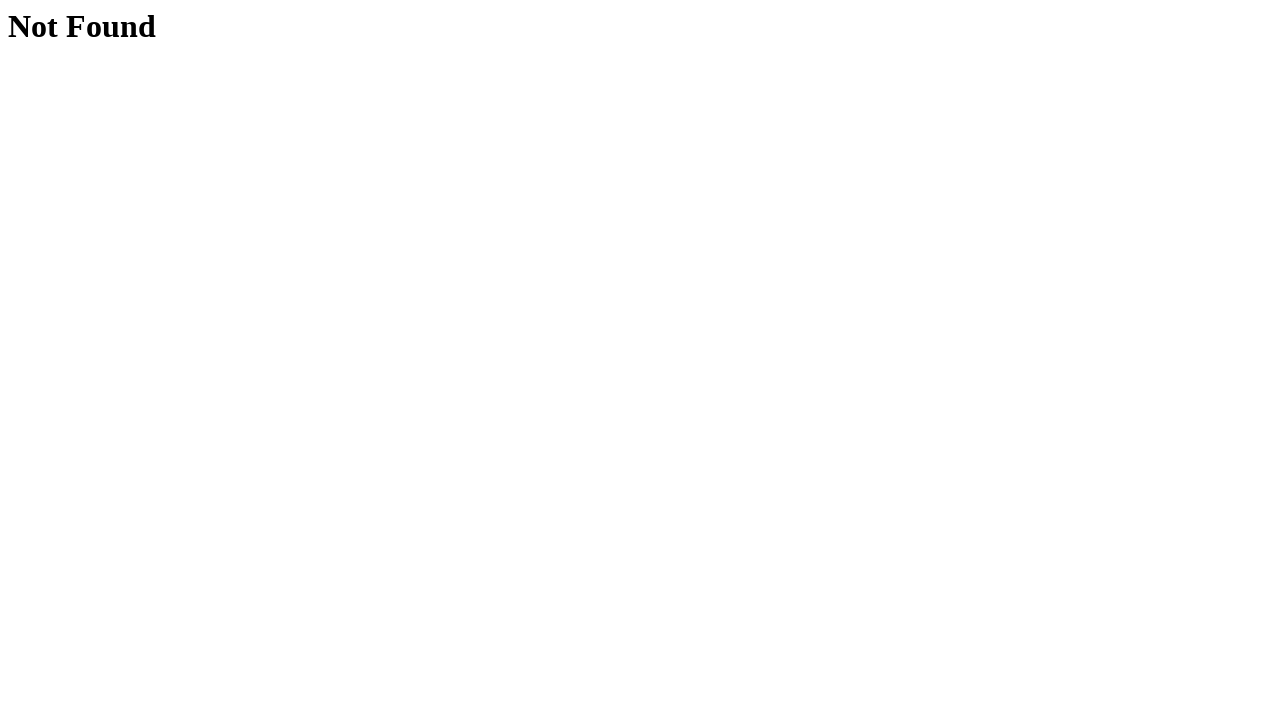

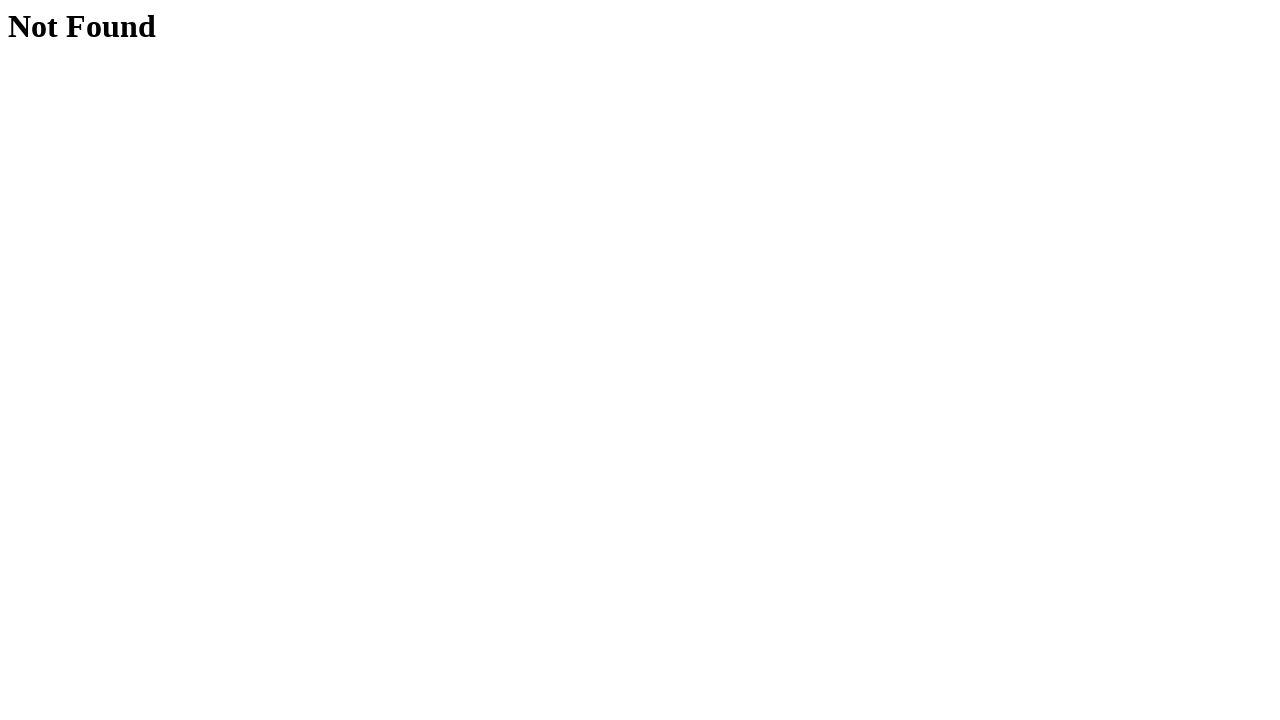